Tests checkbox interaction by locating a checkbox element and clicking it if it's not already selected

Starting URL: http://echoecho.com/htmlforms09.htm

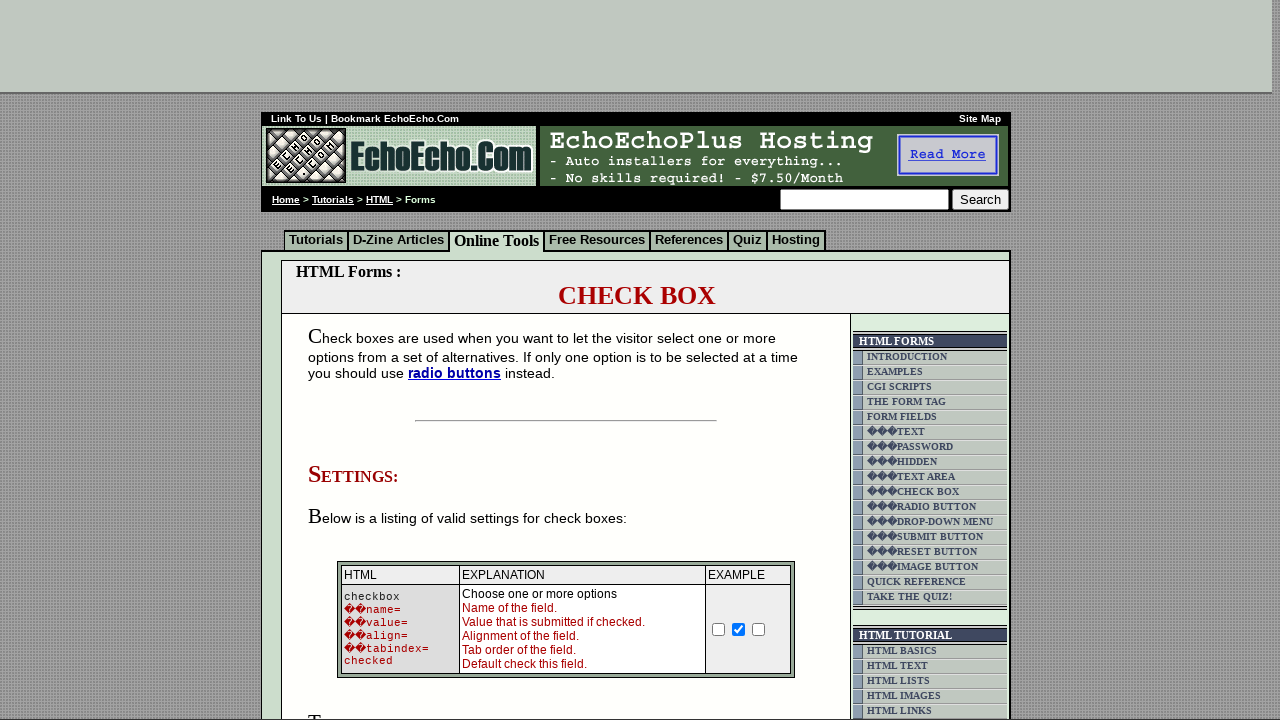

Located checkbox element with name 'option1'
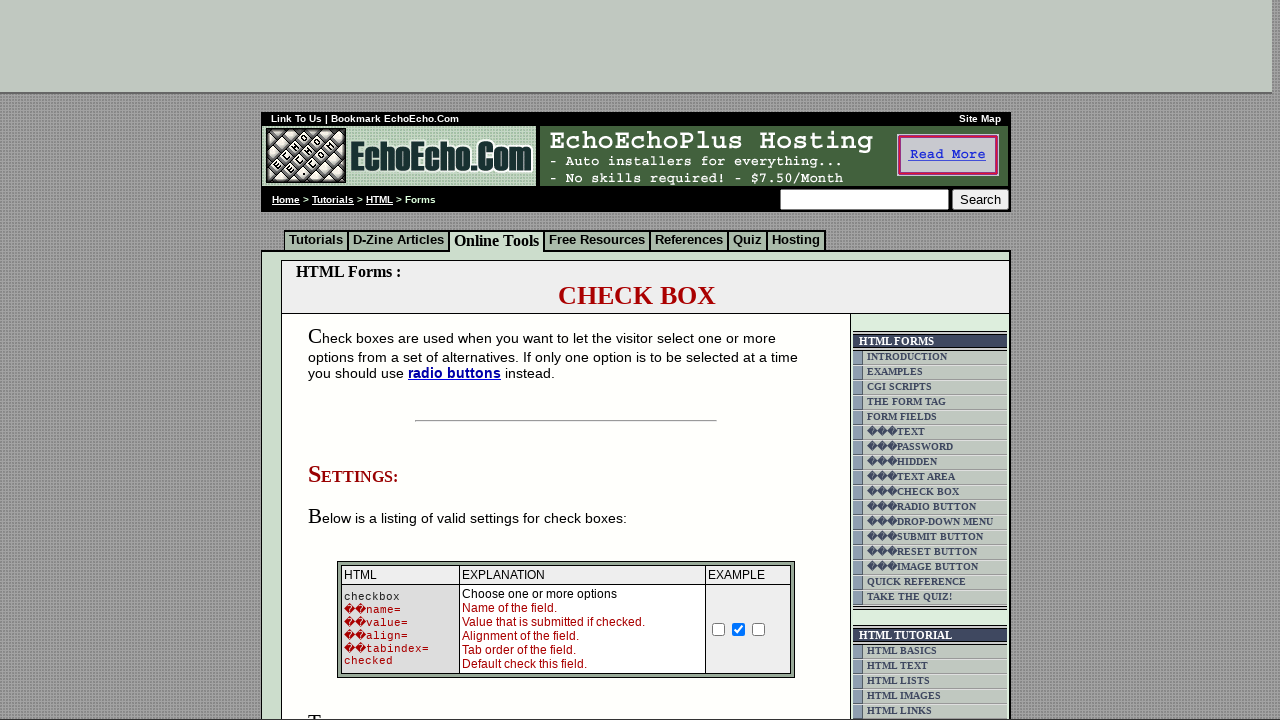

Checked if checkbox is already selected - it was not
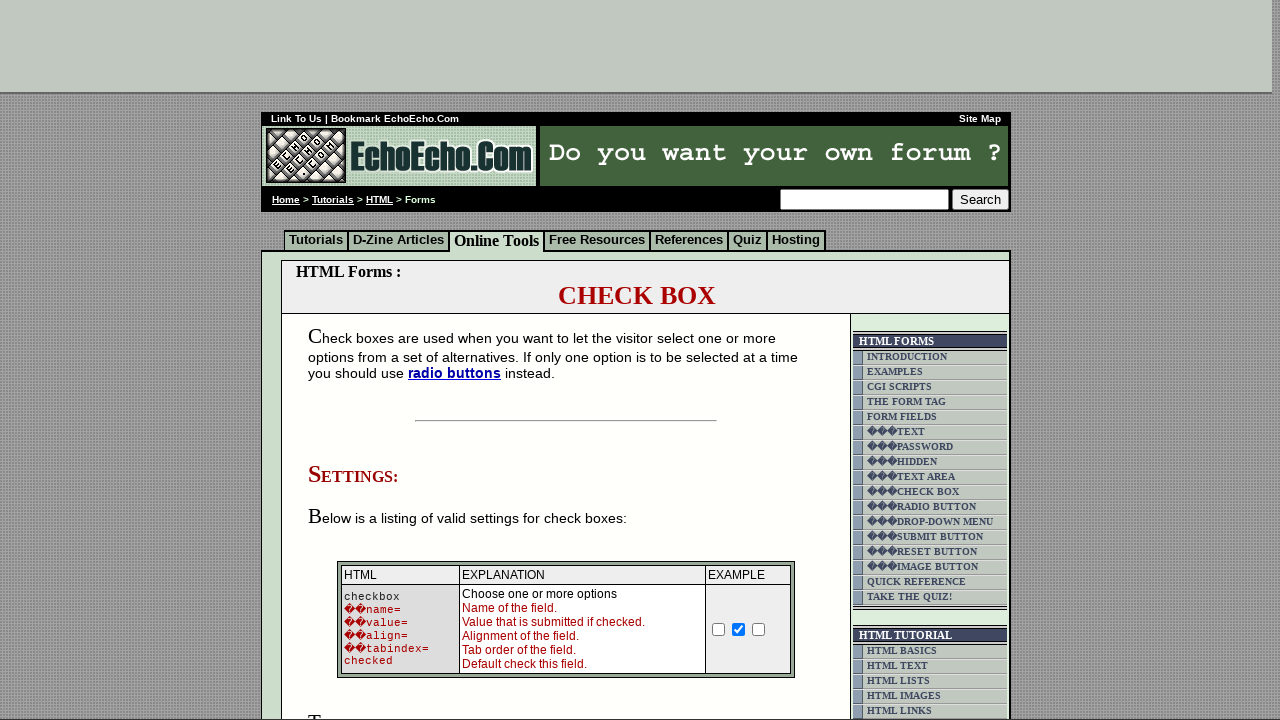

Clicked checkbox to select it at (354, 360) on input[name='option1']
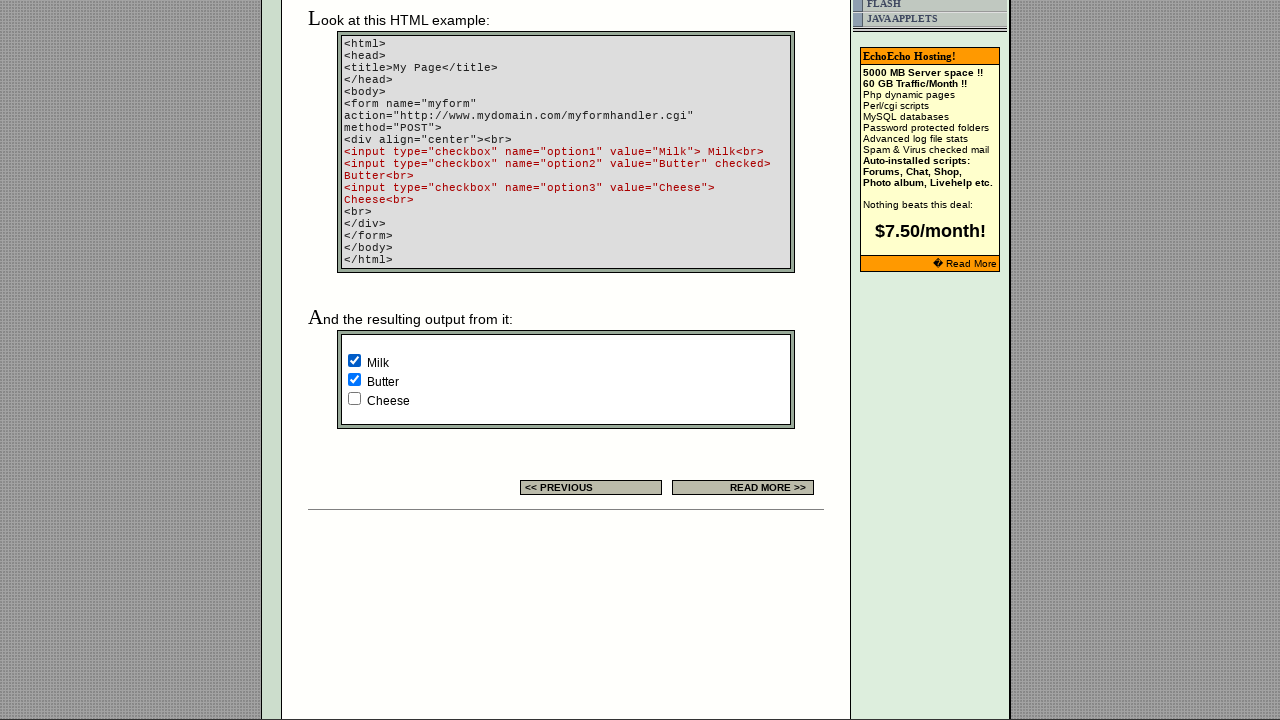

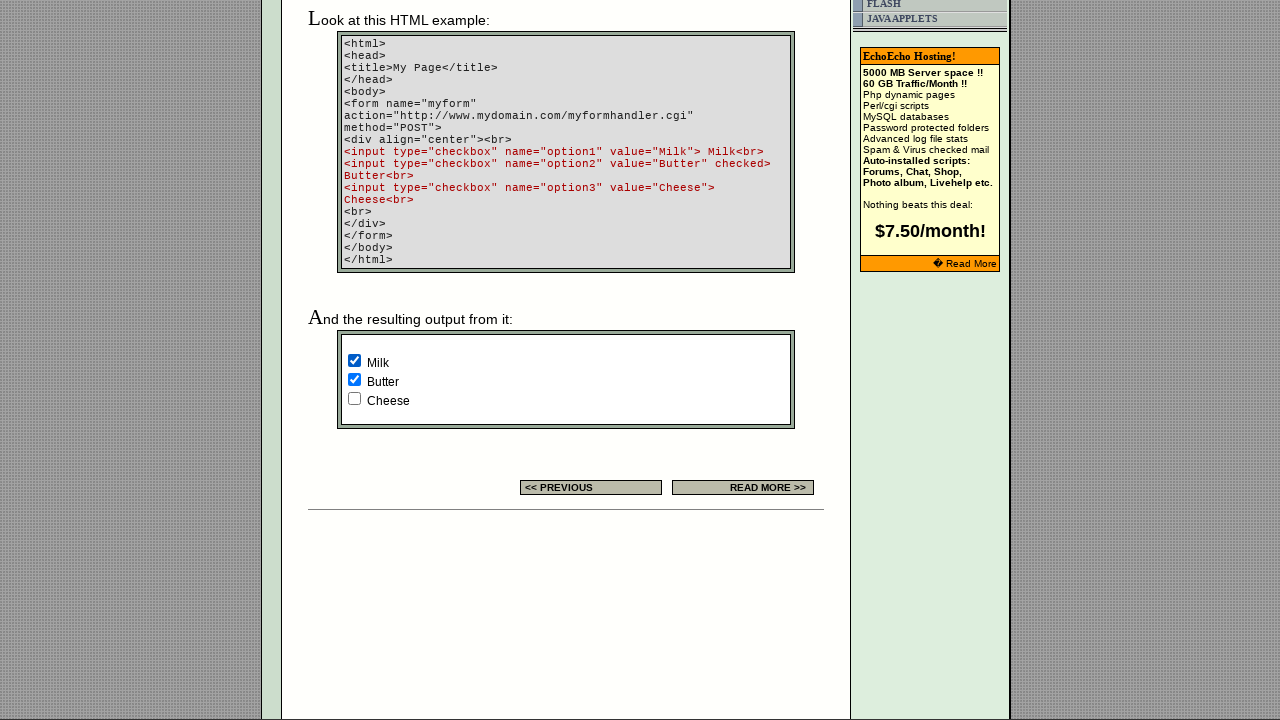